Tests navigation menu hover functionality by hovering over "Free Ebooks" menu item and clicking on "Free Machine Learning Ebooks" submenu option

Starting URL: https://www.globalsqa.com/

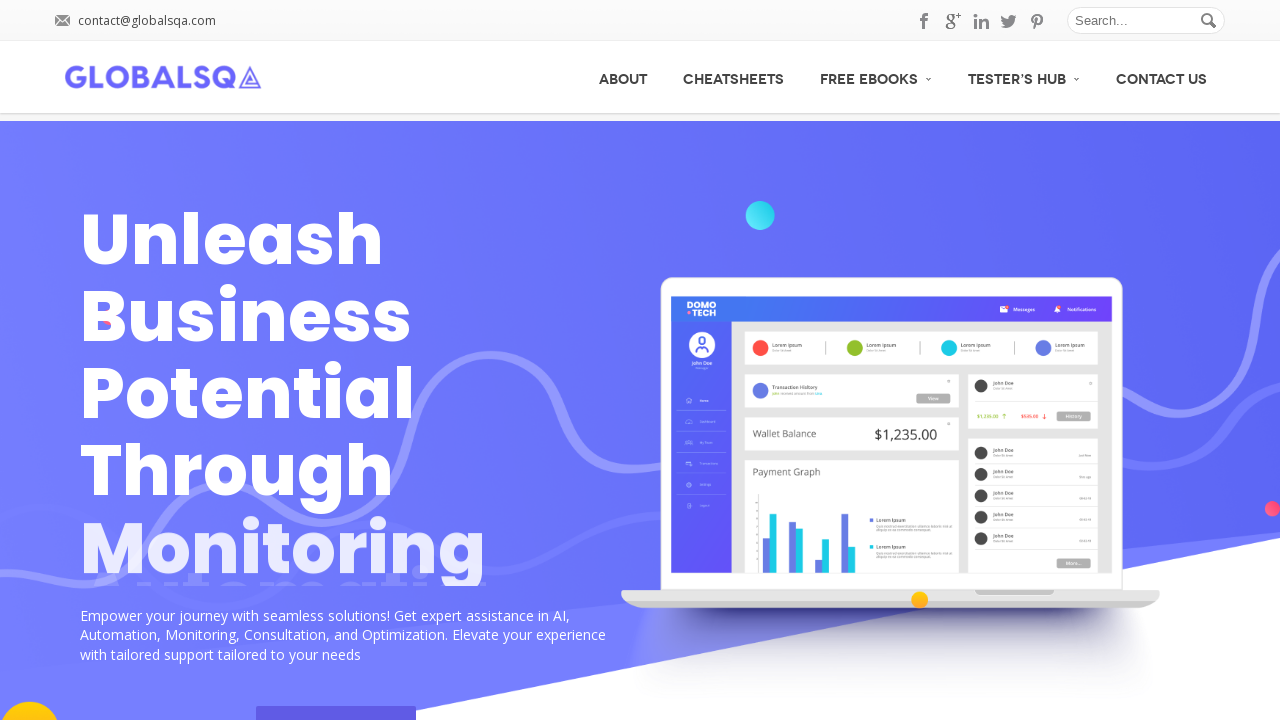

Hovered over 'Free Ebooks' menu item to reveal submenu at (876, 76) on (//a[text()='Free Ebooks'])[1]
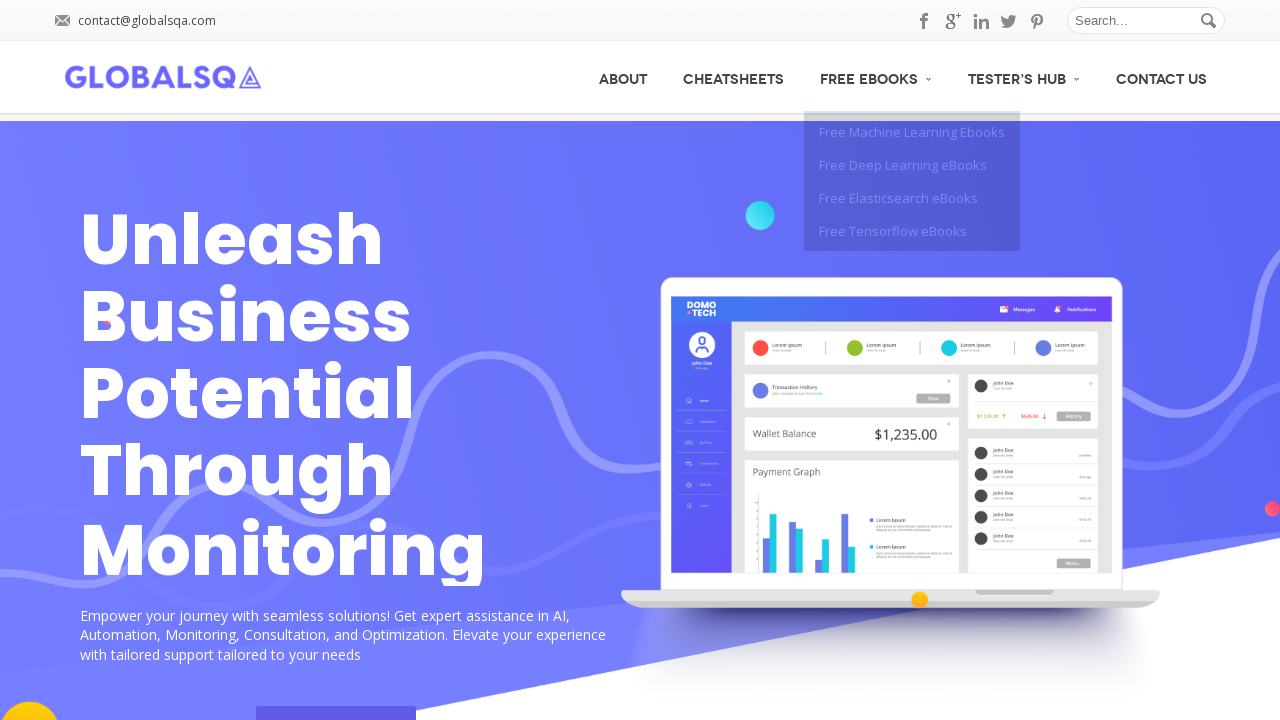

Waited for submenu to appear
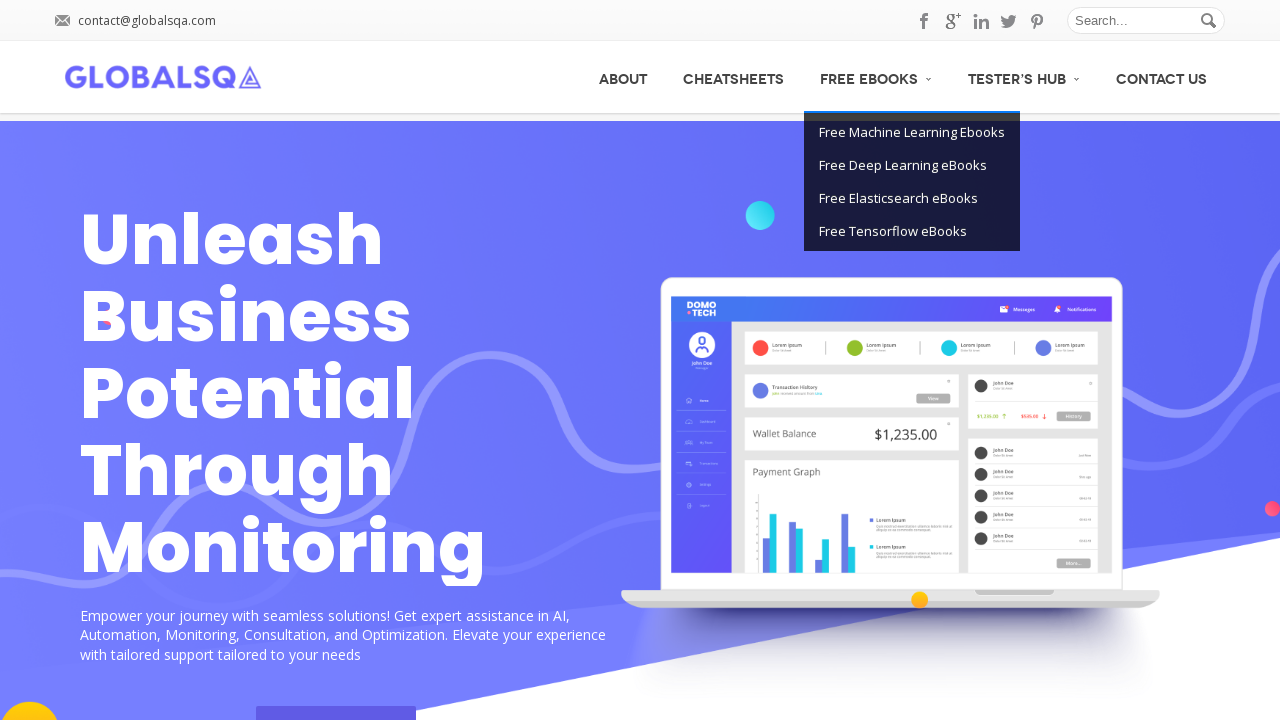

Clicked on 'Free Machine Learning Ebooks' submenu option at (912, 132) on xpath=//span[text()='Free Machine Learning Ebooks']
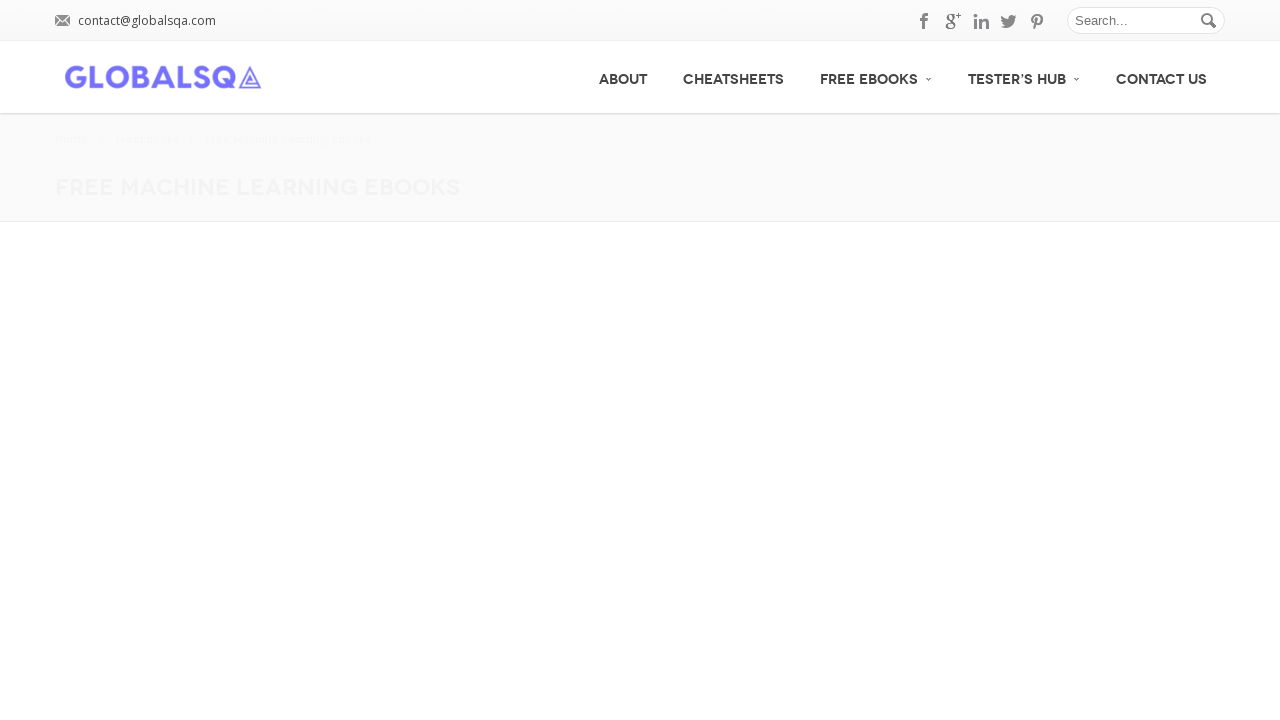

Navigation completed and page loaded
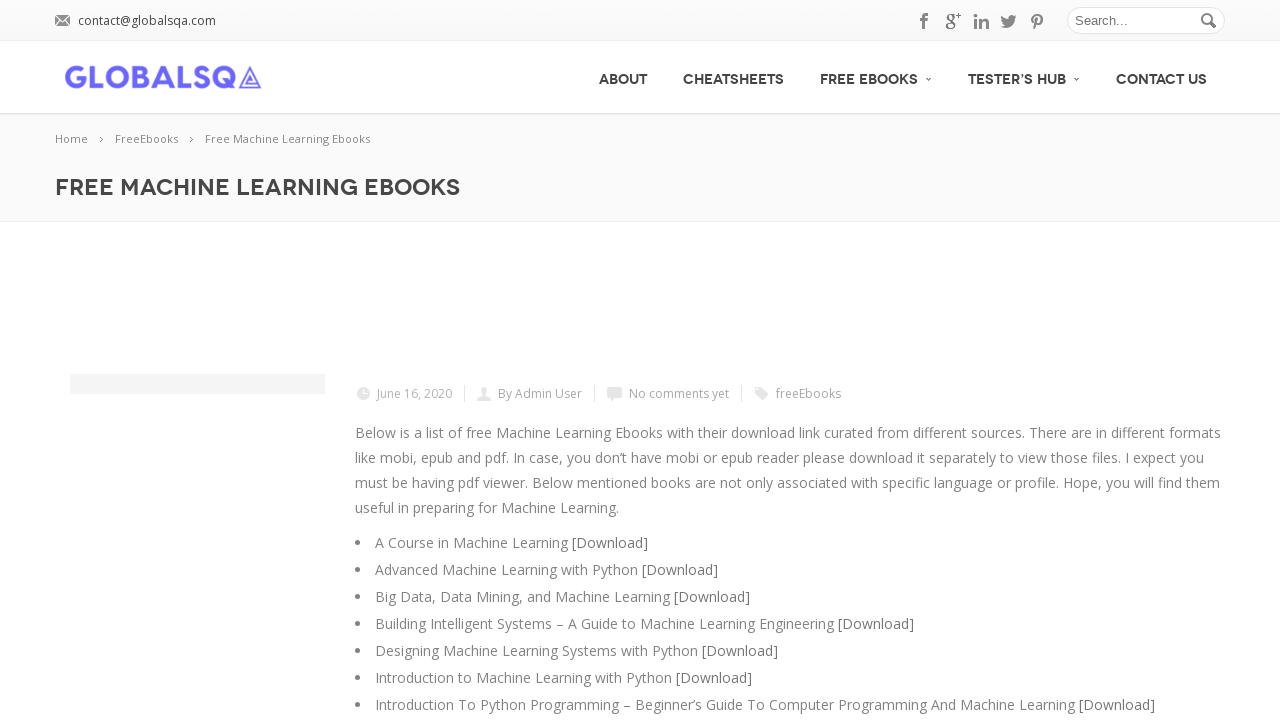

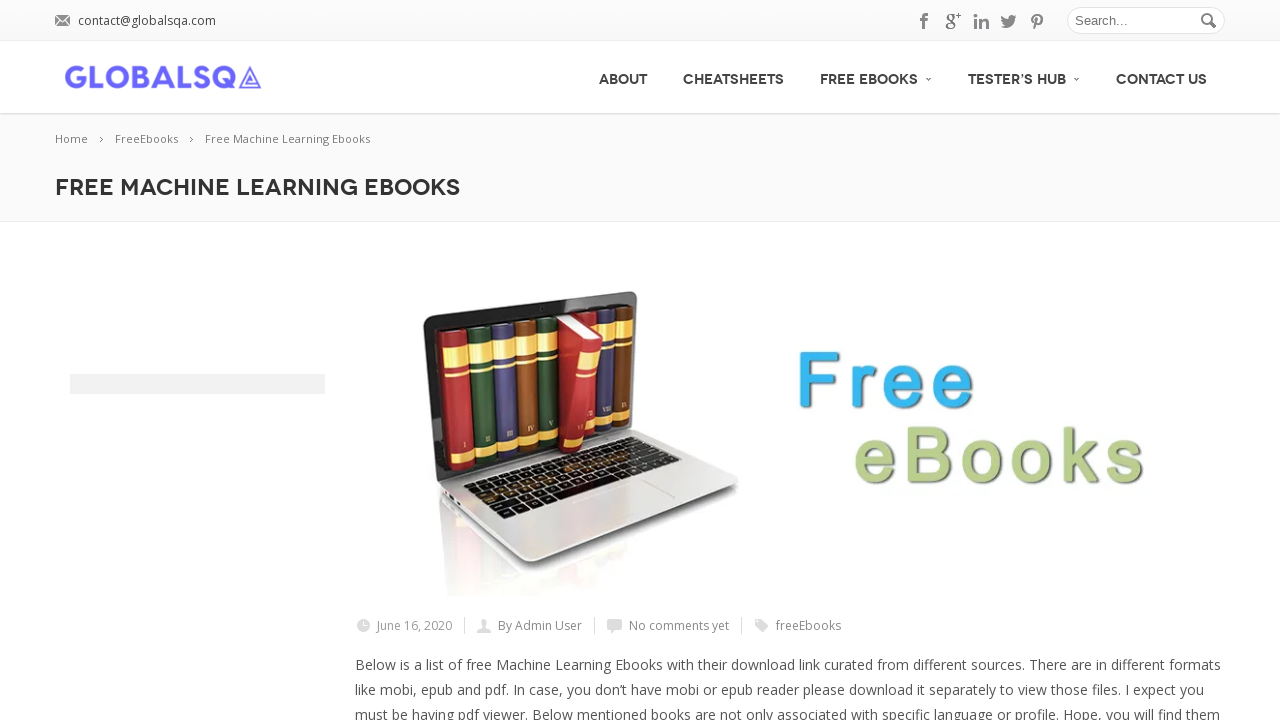